Tests browser navigation functionality by clicking links, scrolling, refreshing the page, and using browser back/forward navigation on a test blog site.

Starting URL: https://omayo.blogspot.com/

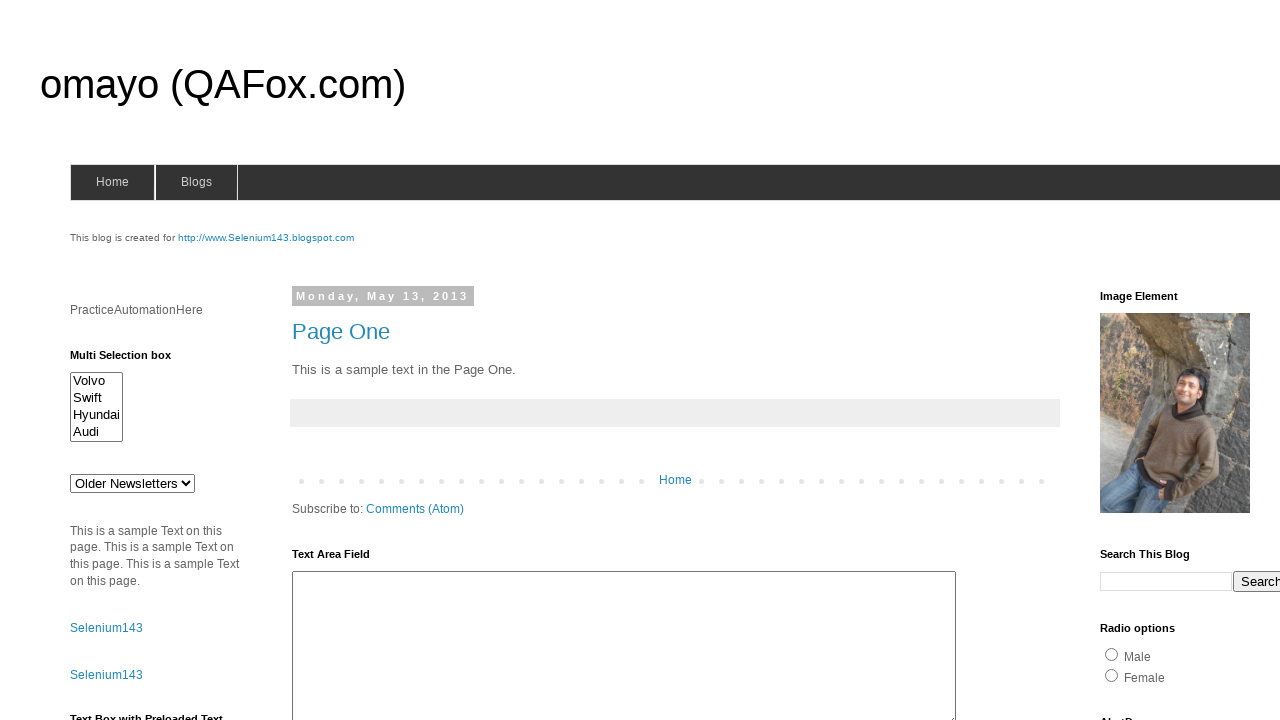

Scrolled down the page by 1000 pixels
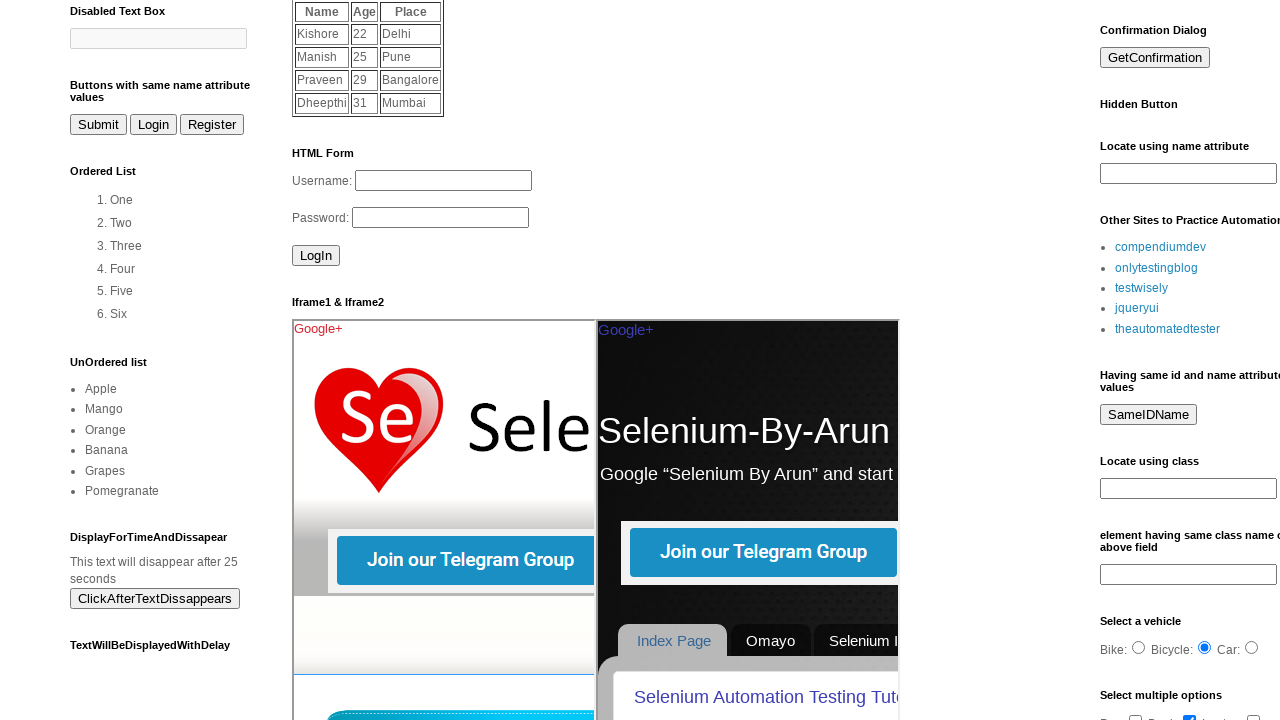

Clicked on link1 element at (106, 361) on //*[@id='link1']
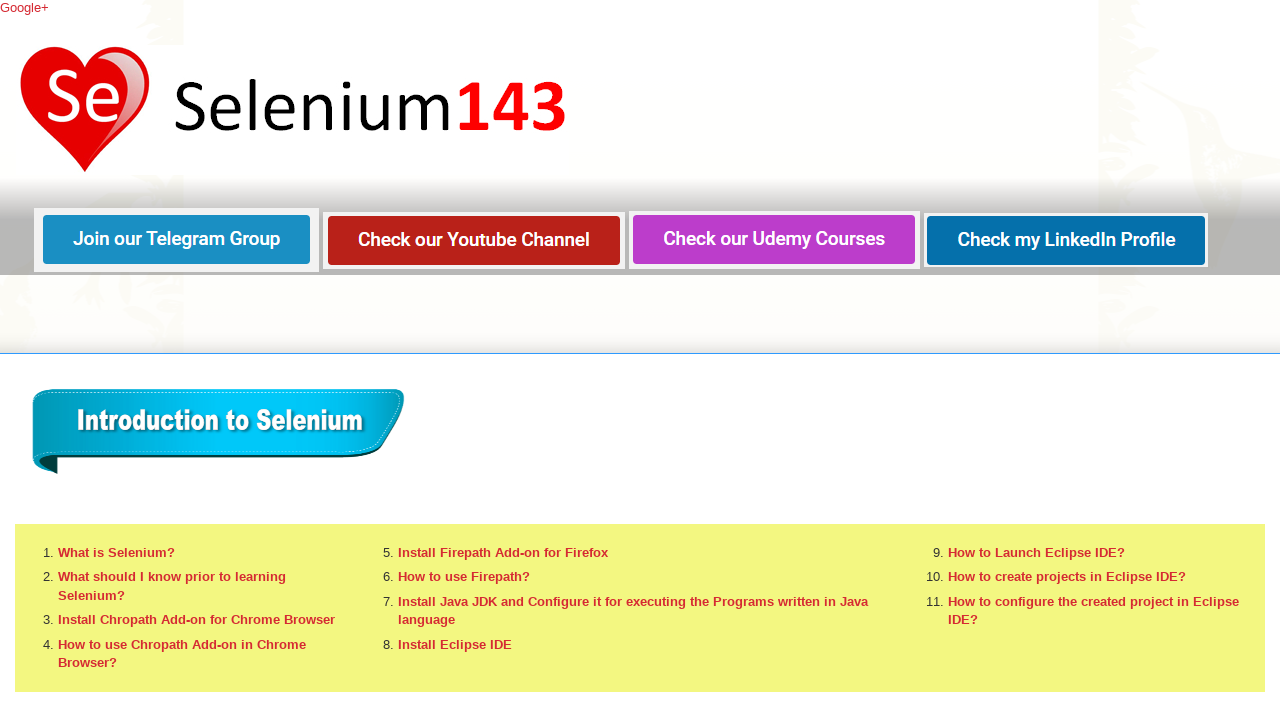

Page finished loading after clicking link1
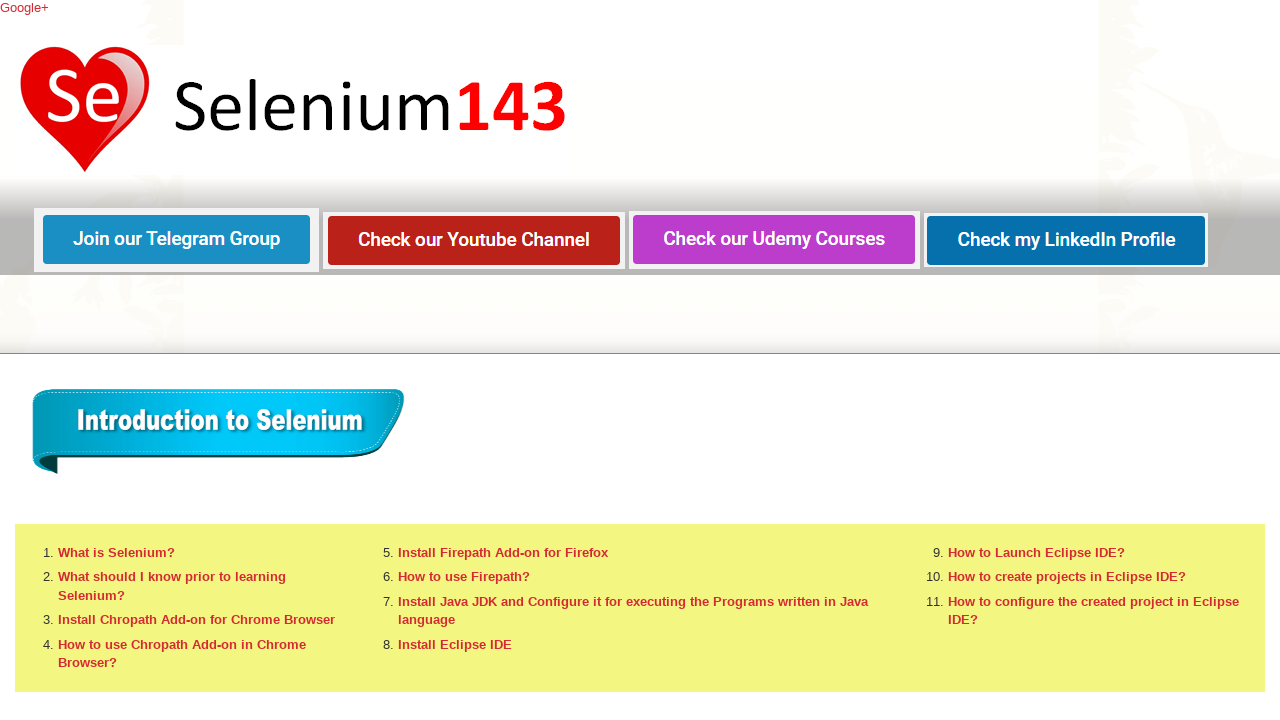

Clicked on 'What is Selenium?' link at (116, 552) on text=What is Selenium?
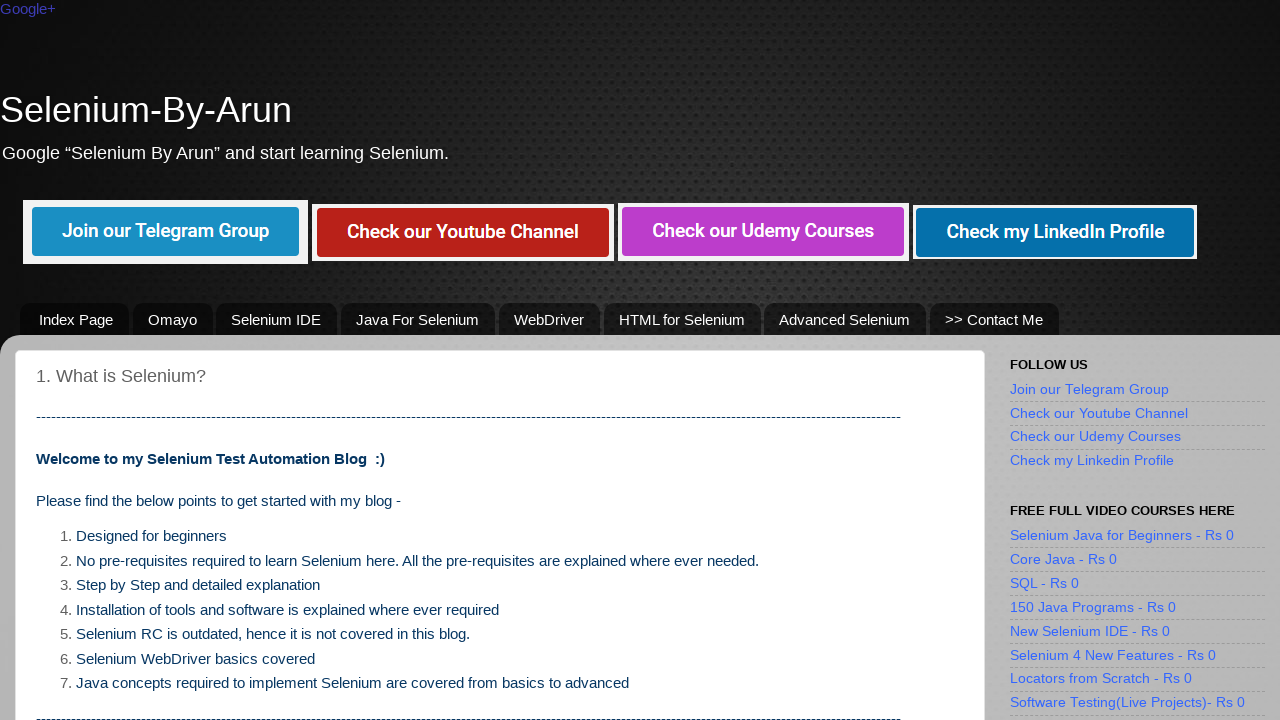

Page finished loading after clicking 'What is Selenium?' link
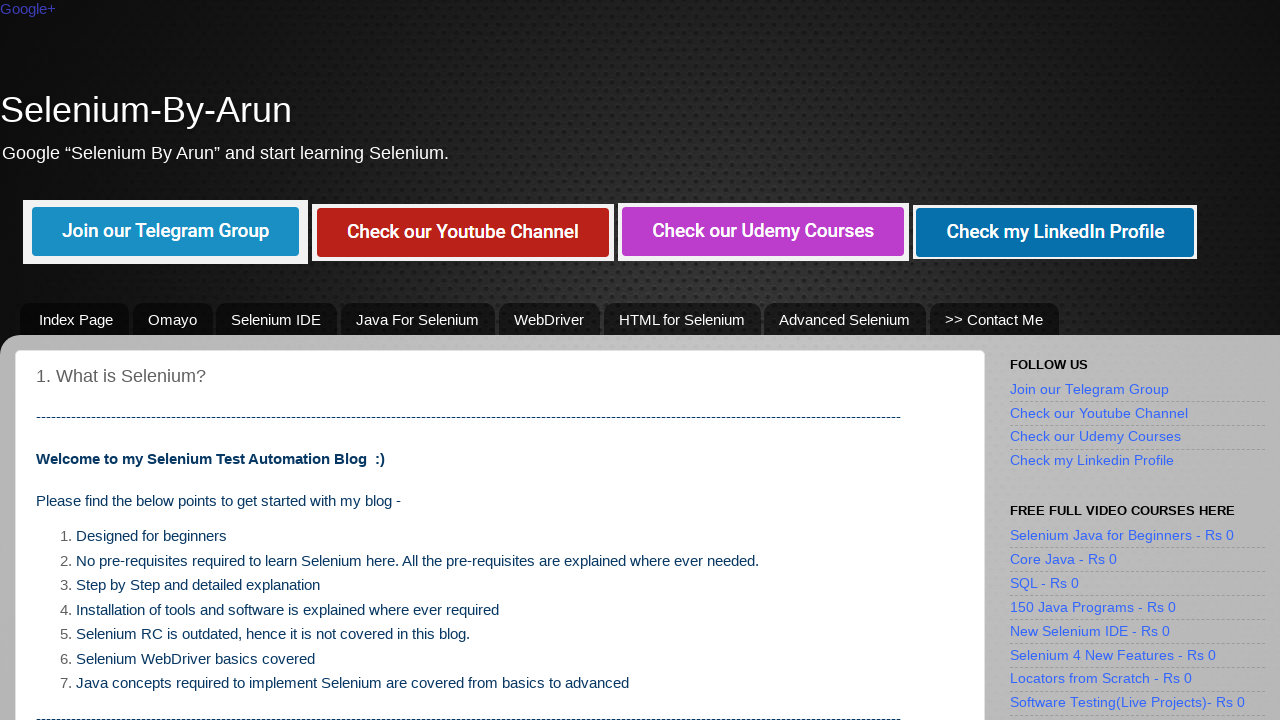

Refreshed the current page
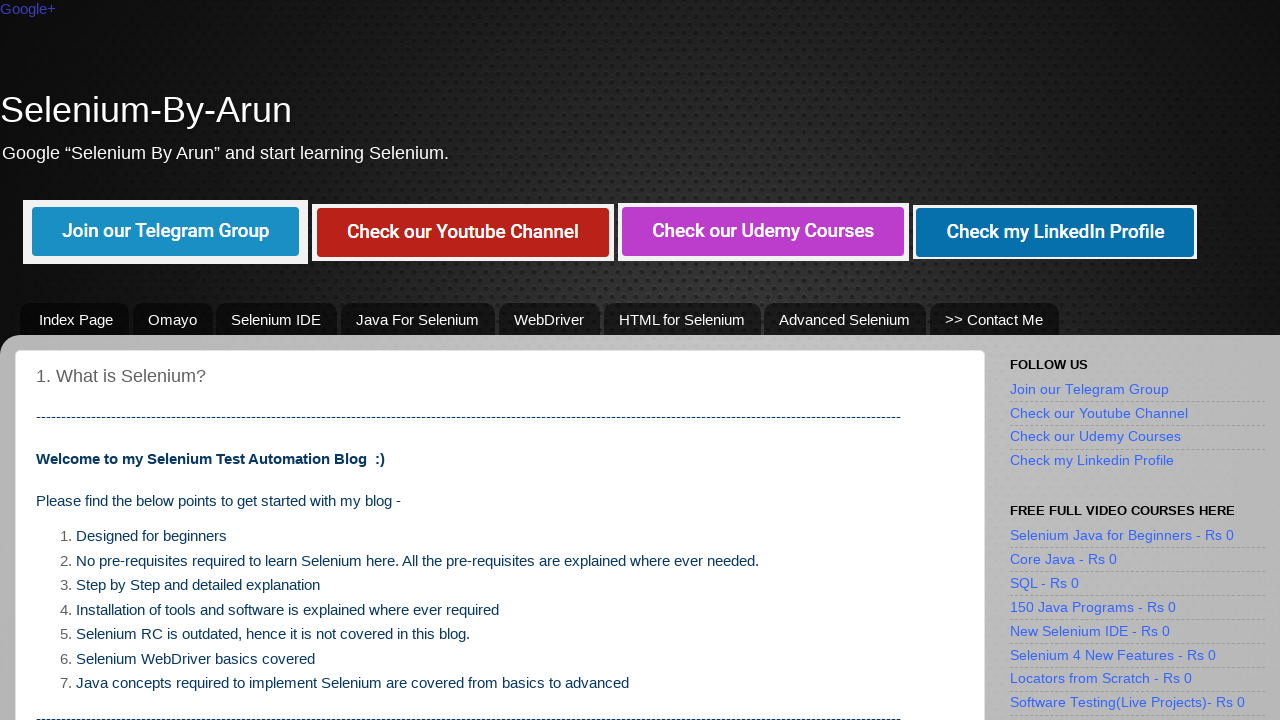

Navigated back using browser back button
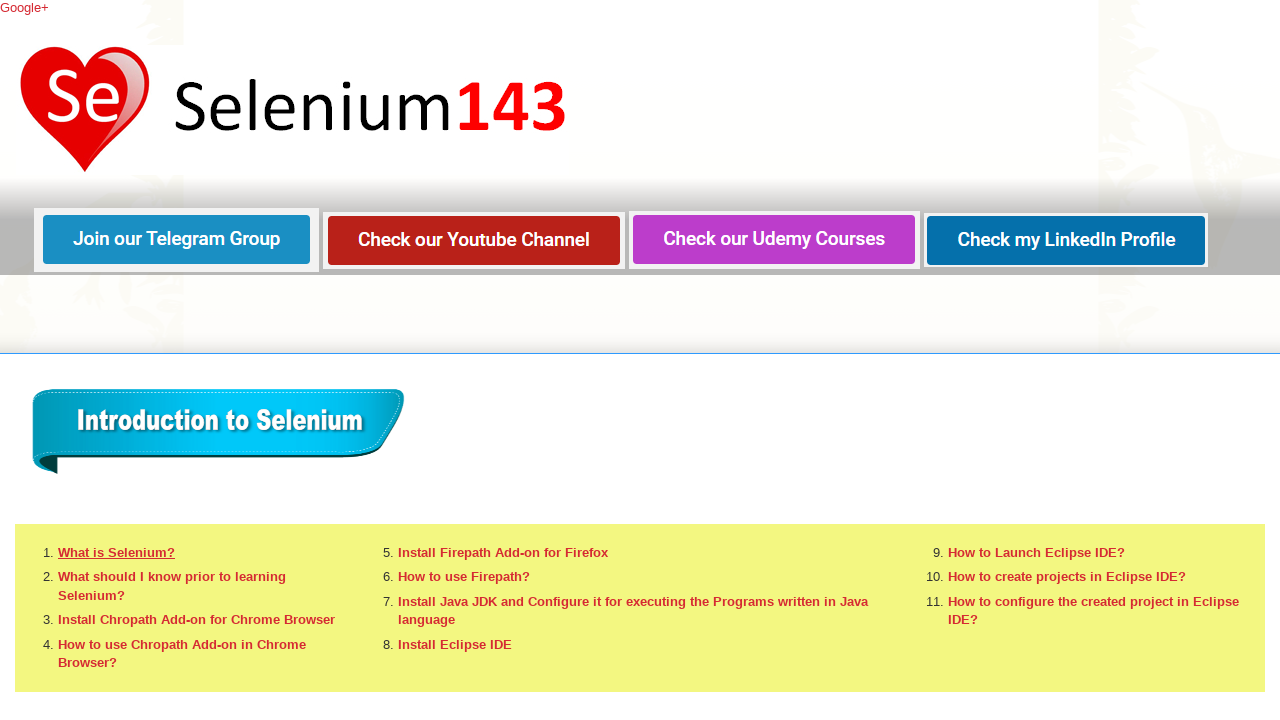

Page finished loading after back navigation
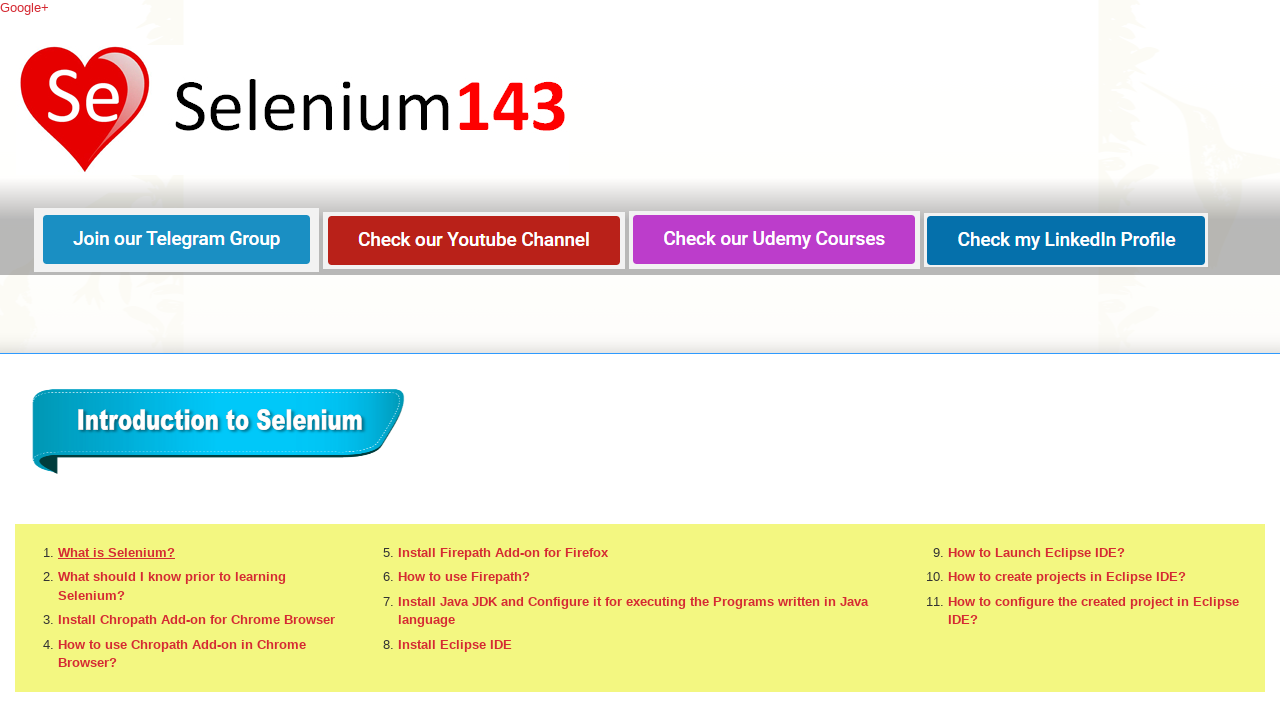

Navigated forward using browser forward button
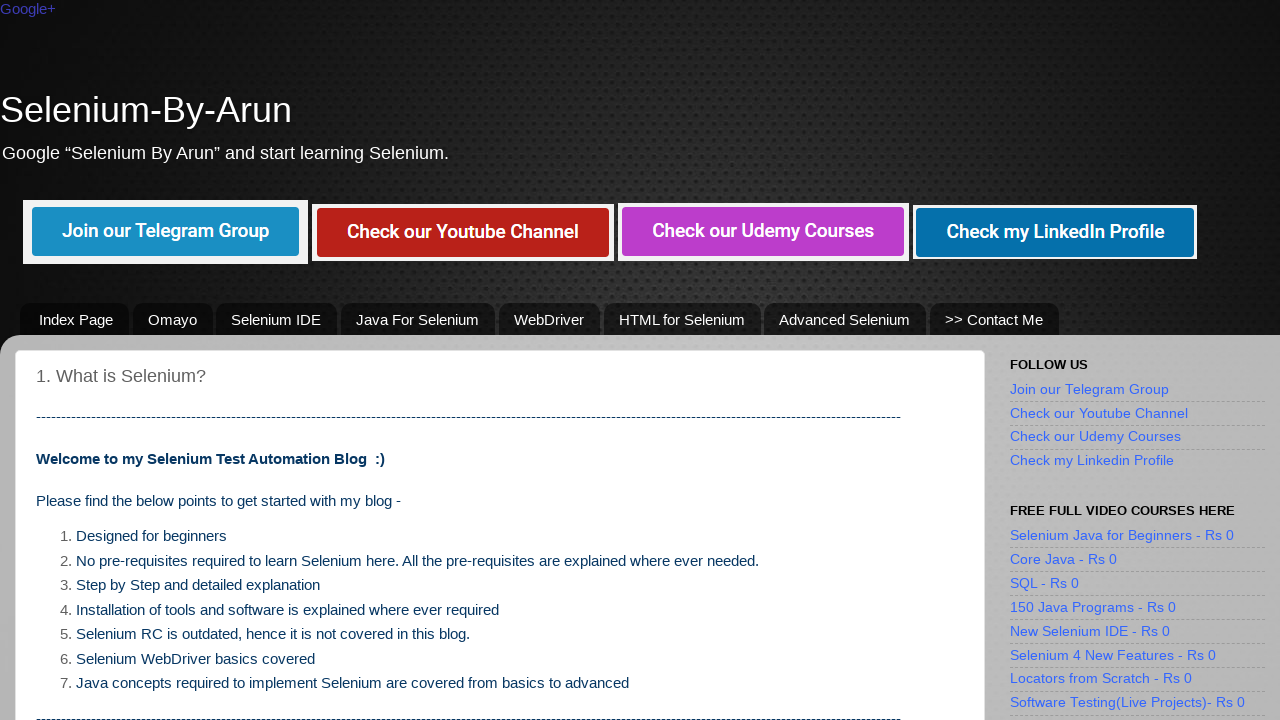

Page finished loading after forward navigation
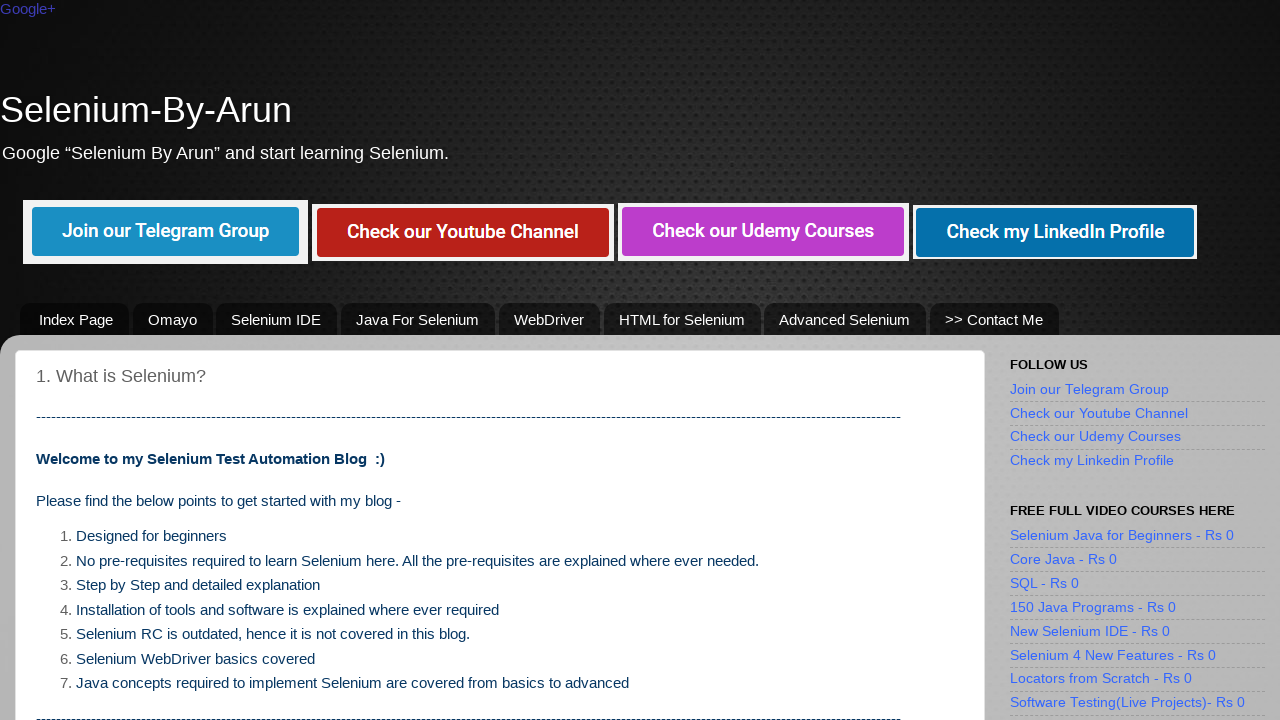

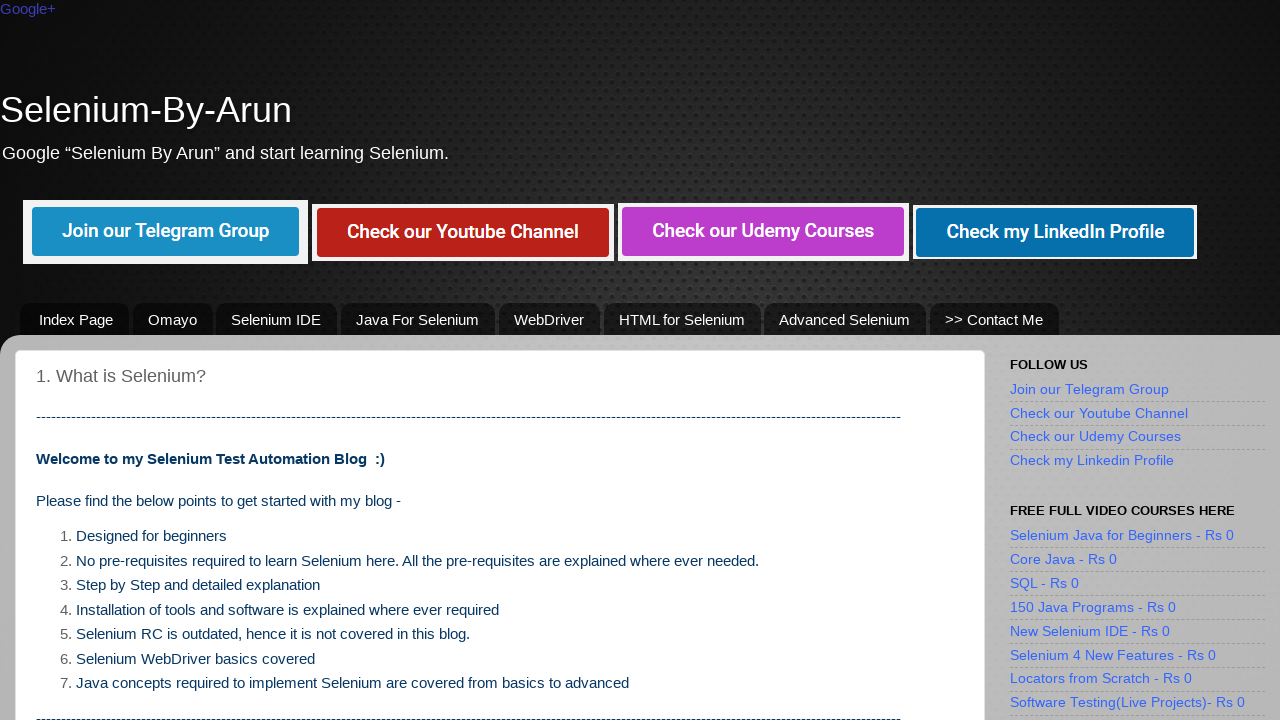